Tests various UI controls on a practice page including dropdown selection, radio button clicks, checkbox interactions, and attribute verification of a blinking link

Starting URL: https://rahulshettyacademy.com/loginpagePractise/

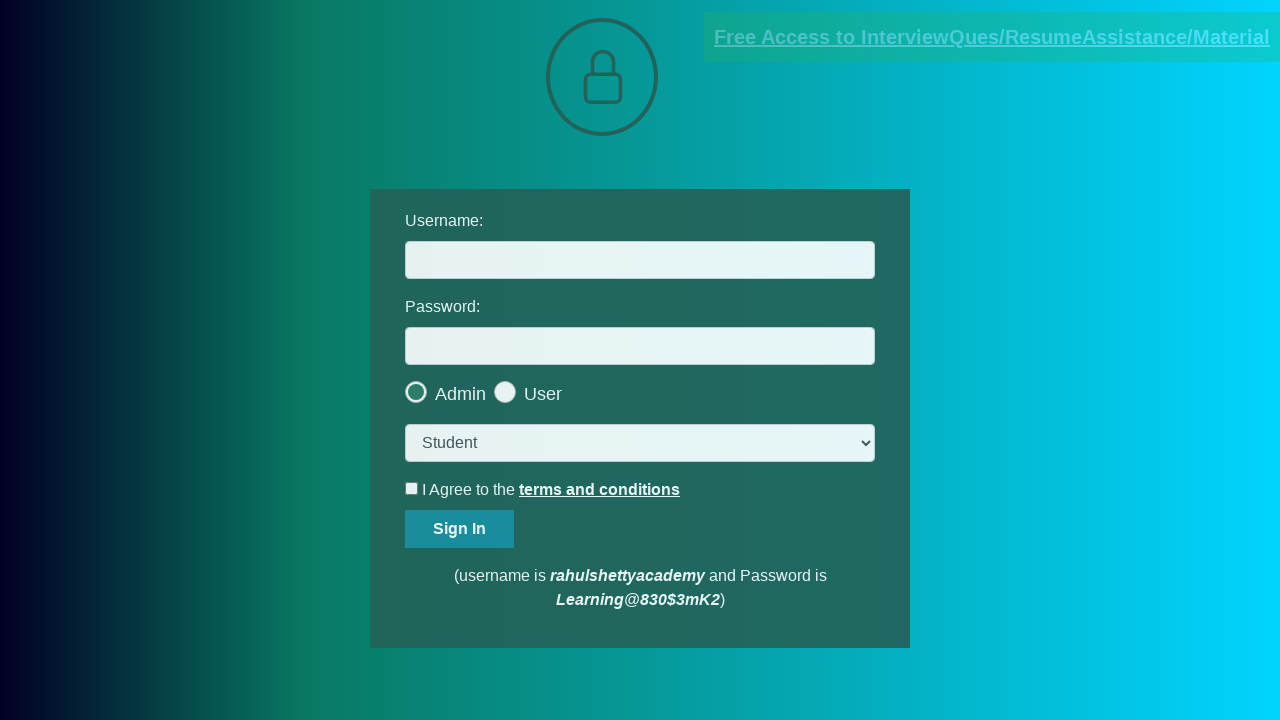

Selected 'consult' option from dropdown on select.form-control
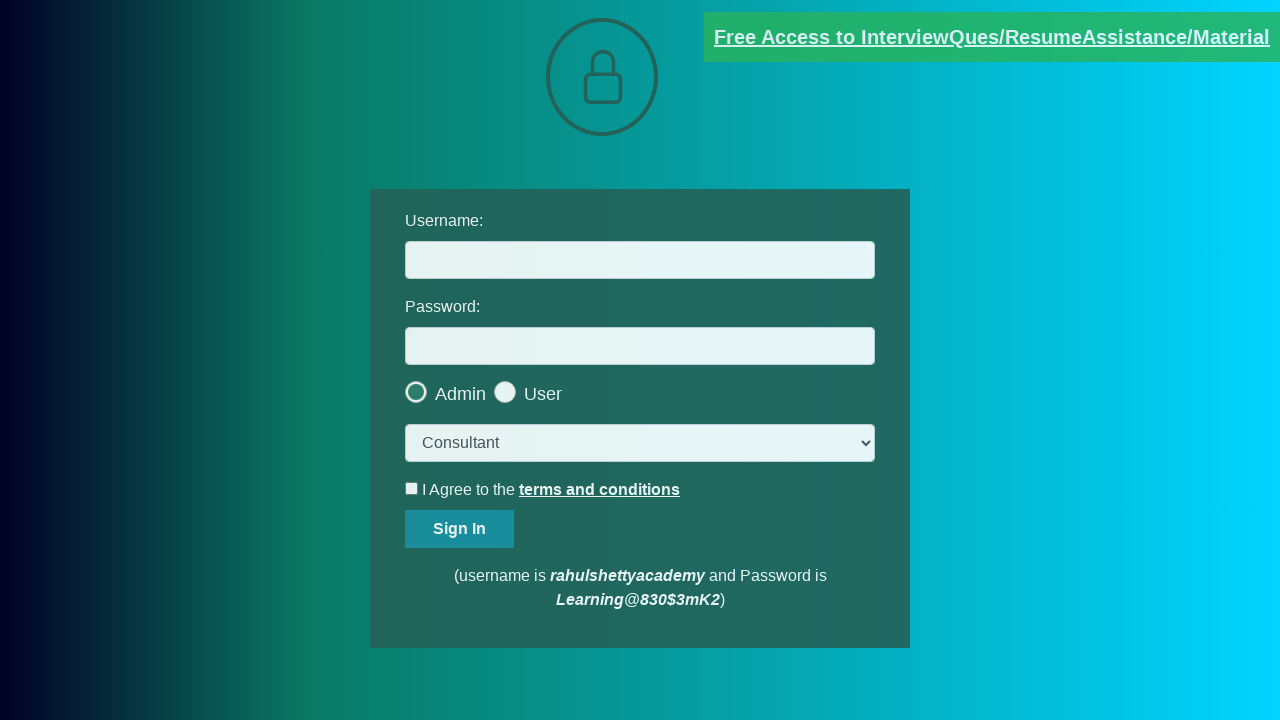

Clicked second radio button at (568, 387) on .form-check-inline input >> nth=1
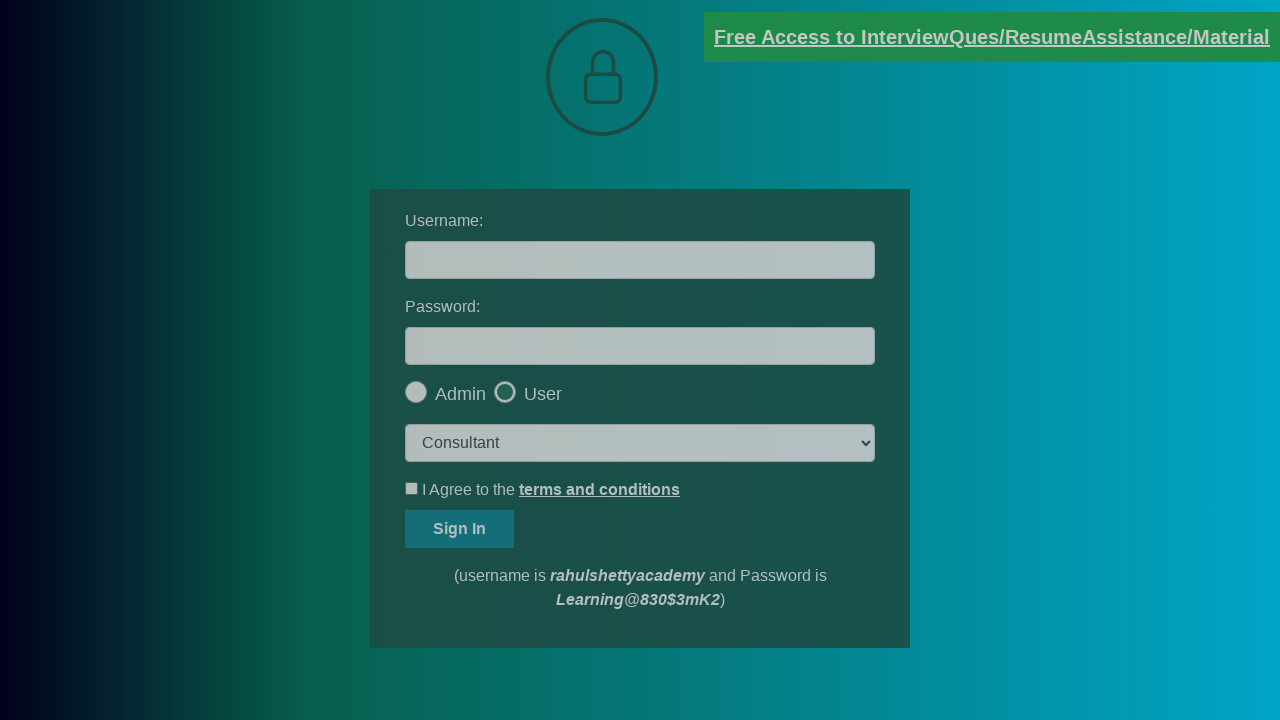

Clicked OK button on popup alert at (698, 144) on #okayBtn
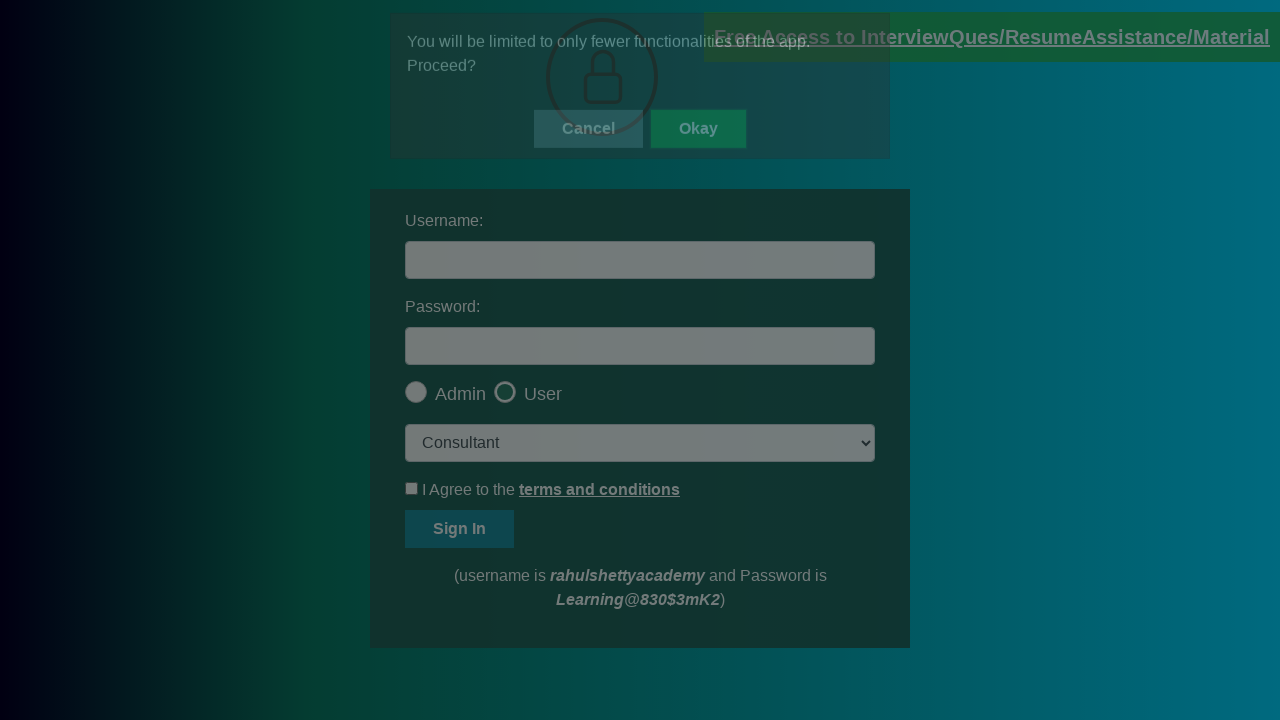

Clicked checkbox to check it at (412, 488) on #terms
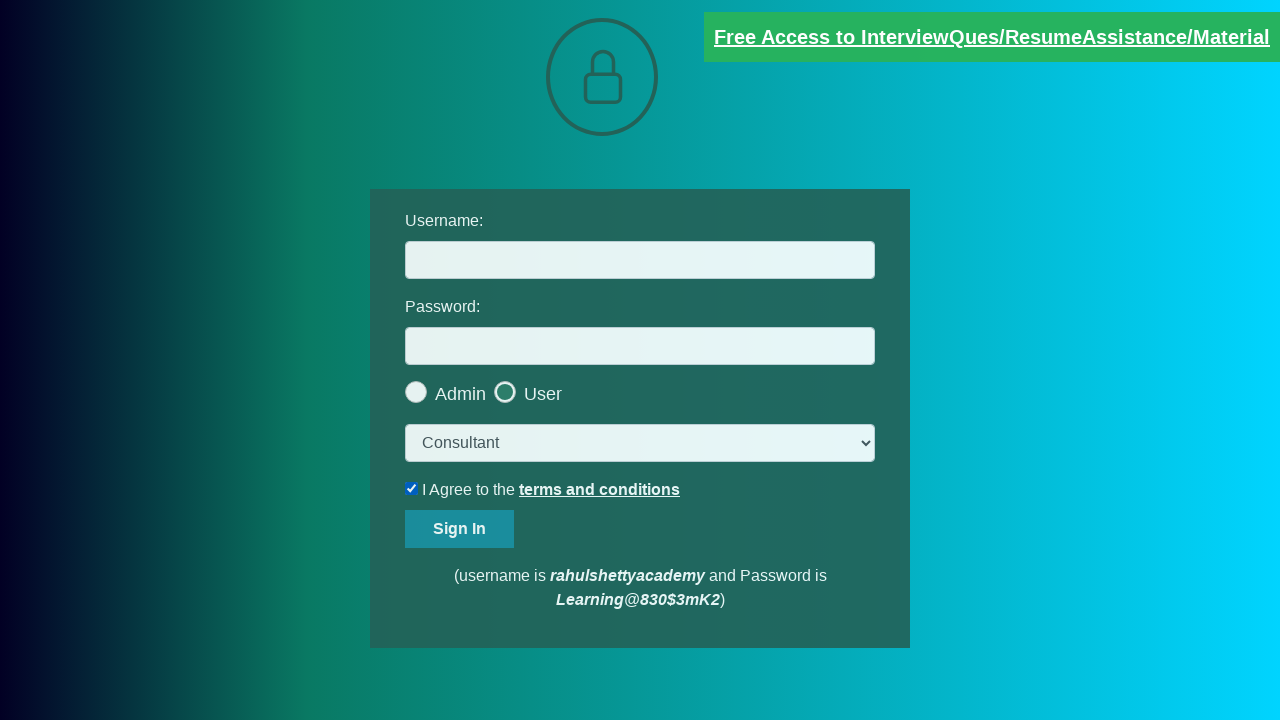

Unchecked the checkbox at (412, 488) on #terms
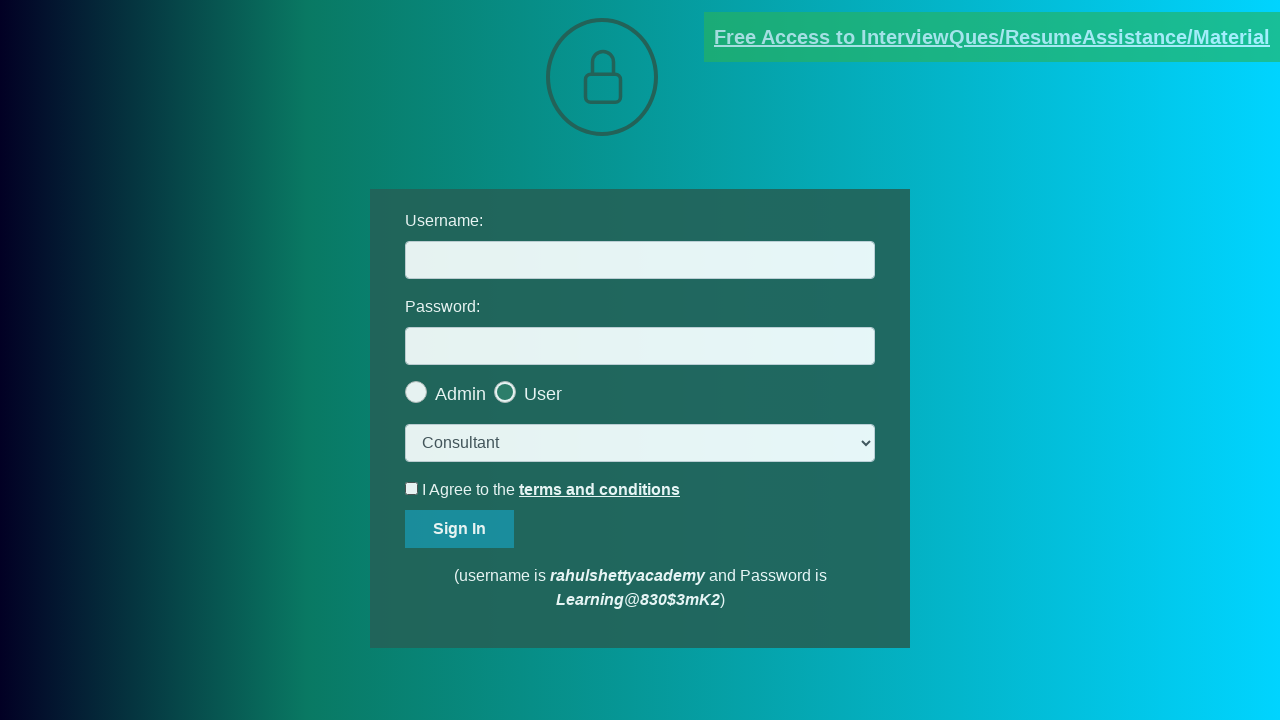

Verified blinking link exists and is loaded
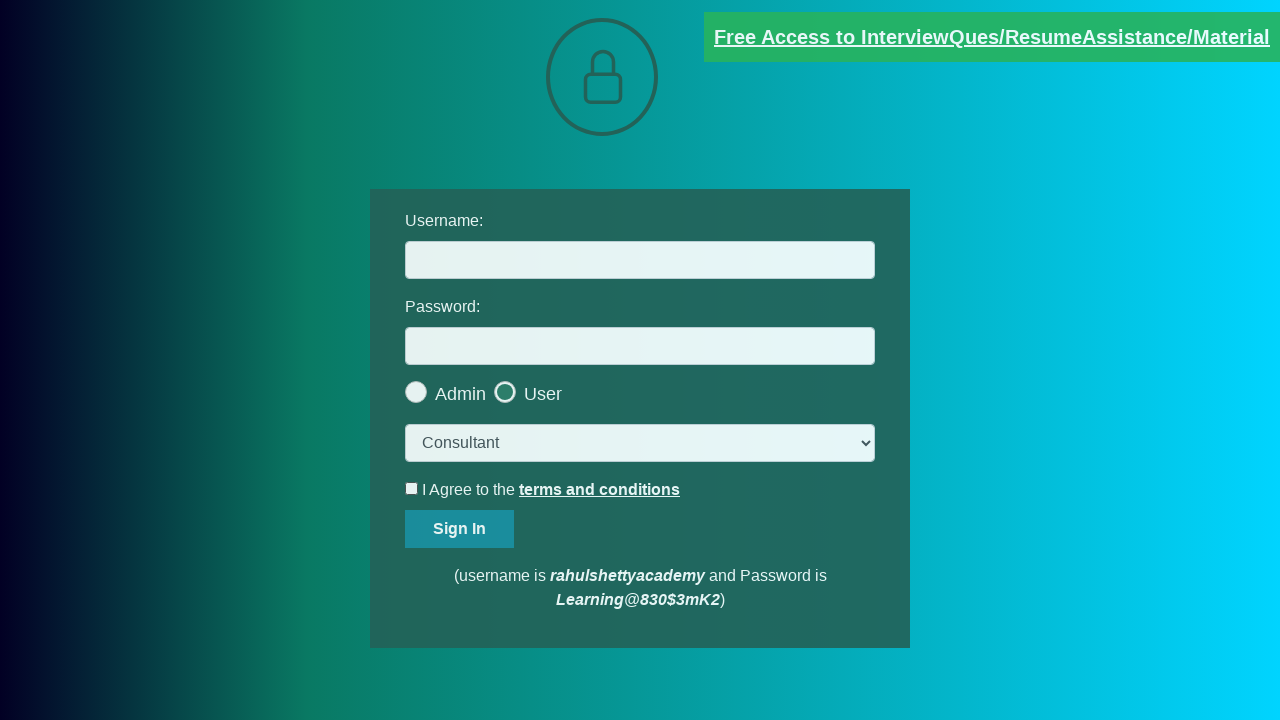

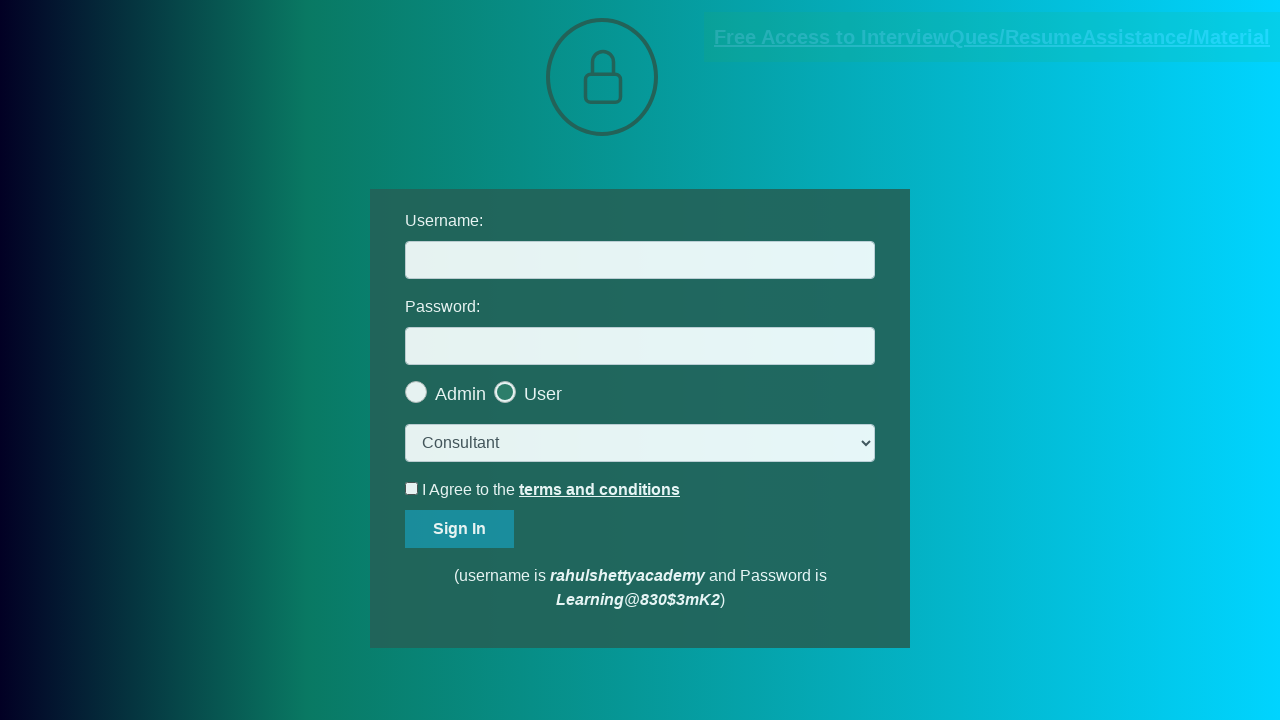